Tests window handling functionality by clicking a link that opens a new window, switching to the new window to verify its content, and then switching back to the original window to verify it still displays correctly.

Starting URL: https://the-internet.herokuapp.com/windows

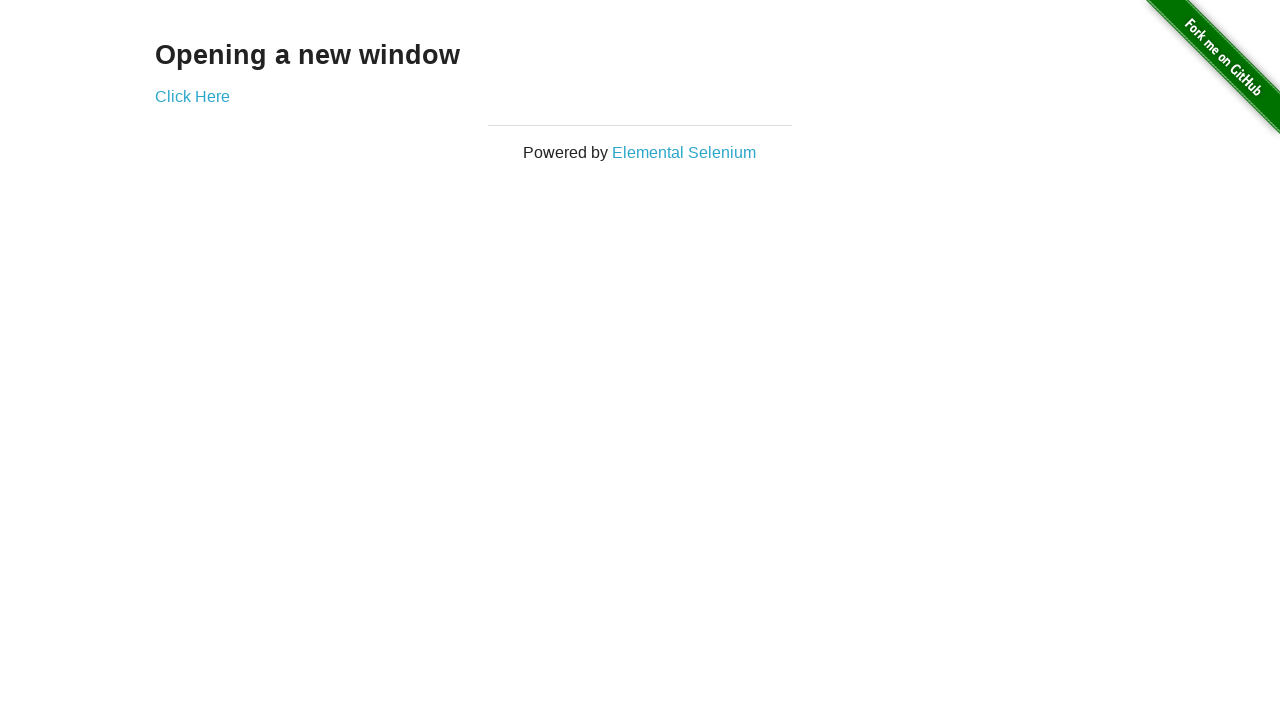

Verified page heading text is 'Opening a new window'
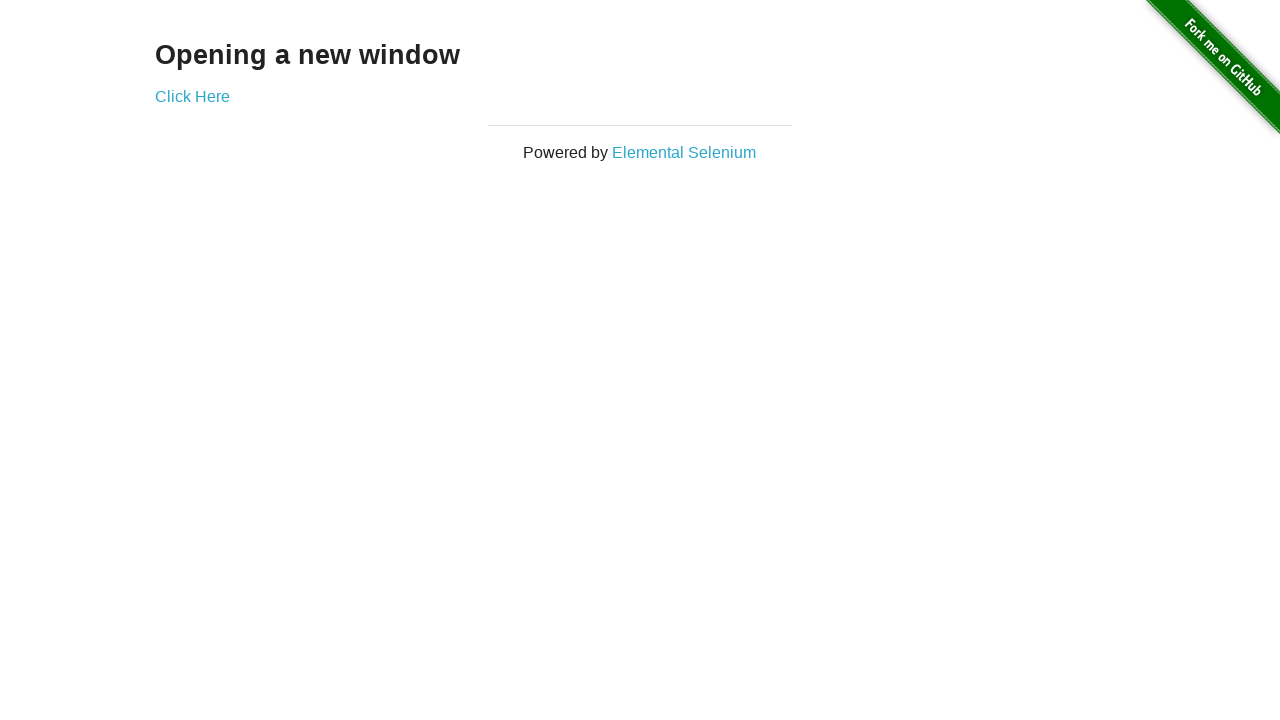

Verified original page title is 'The Internet'
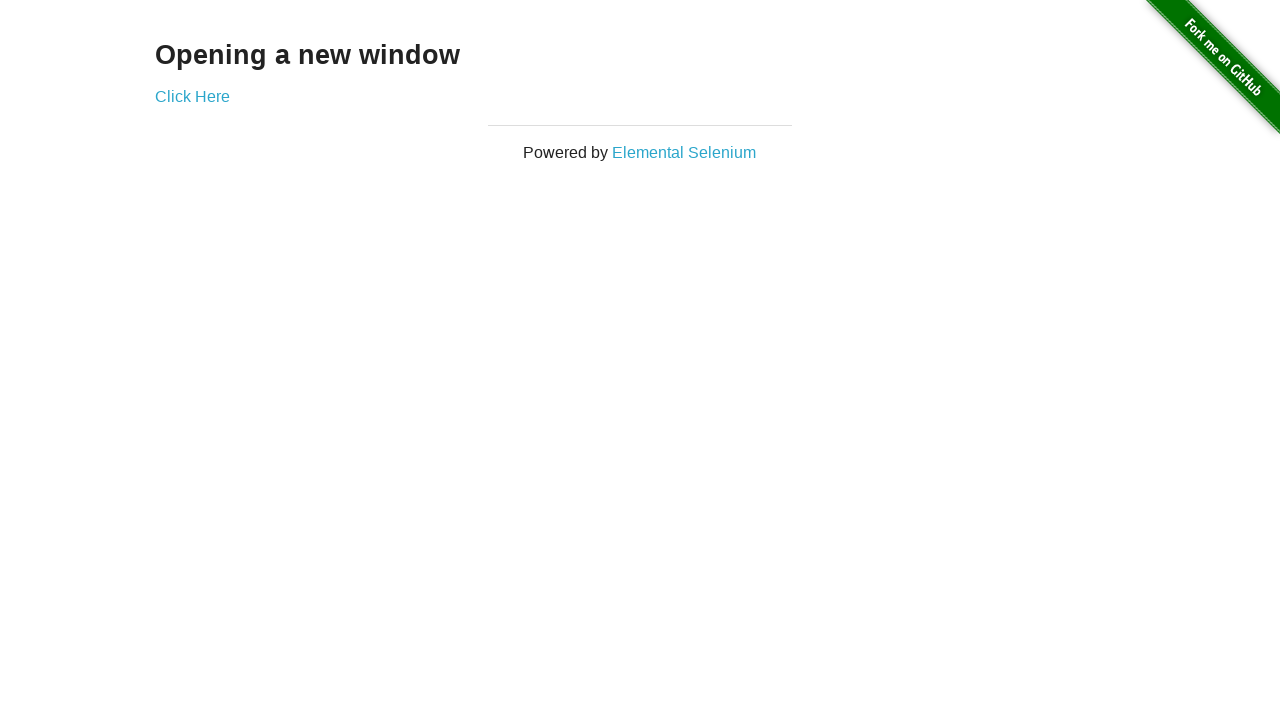

Clicked 'Click Here' link to open new window at (192, 96) on a:text('Click Here')
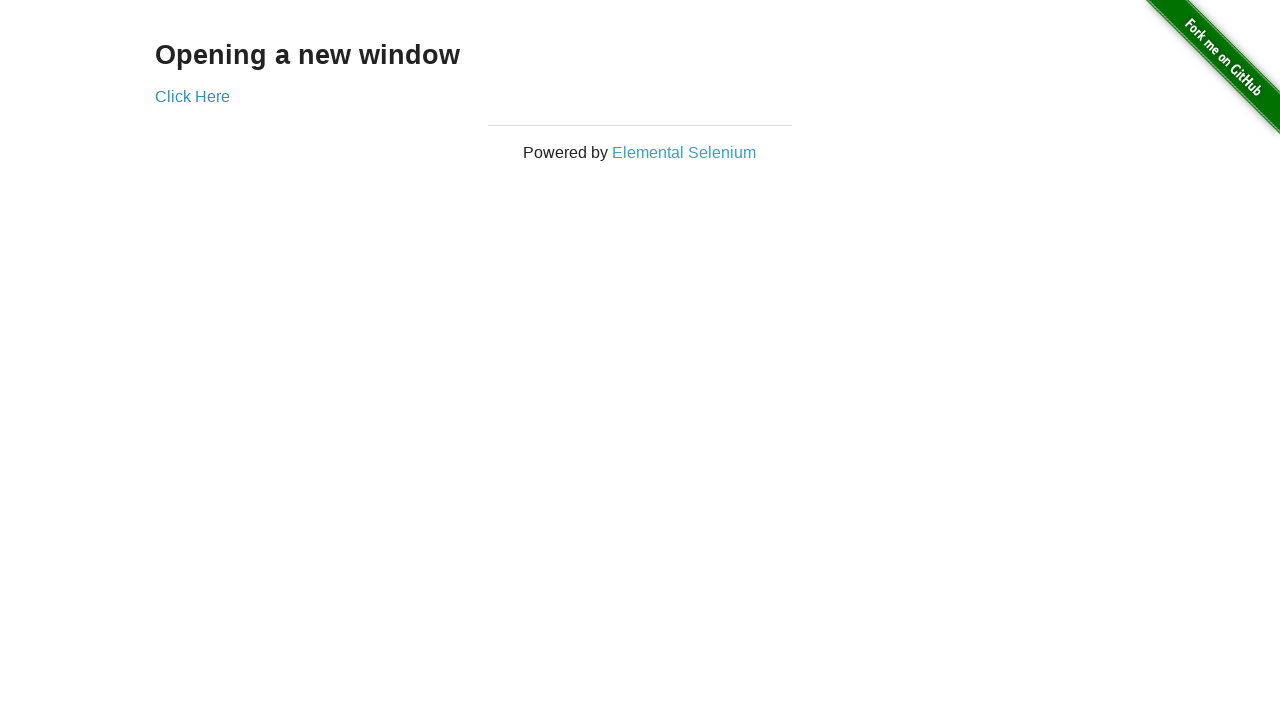

New window opened and page load state complete
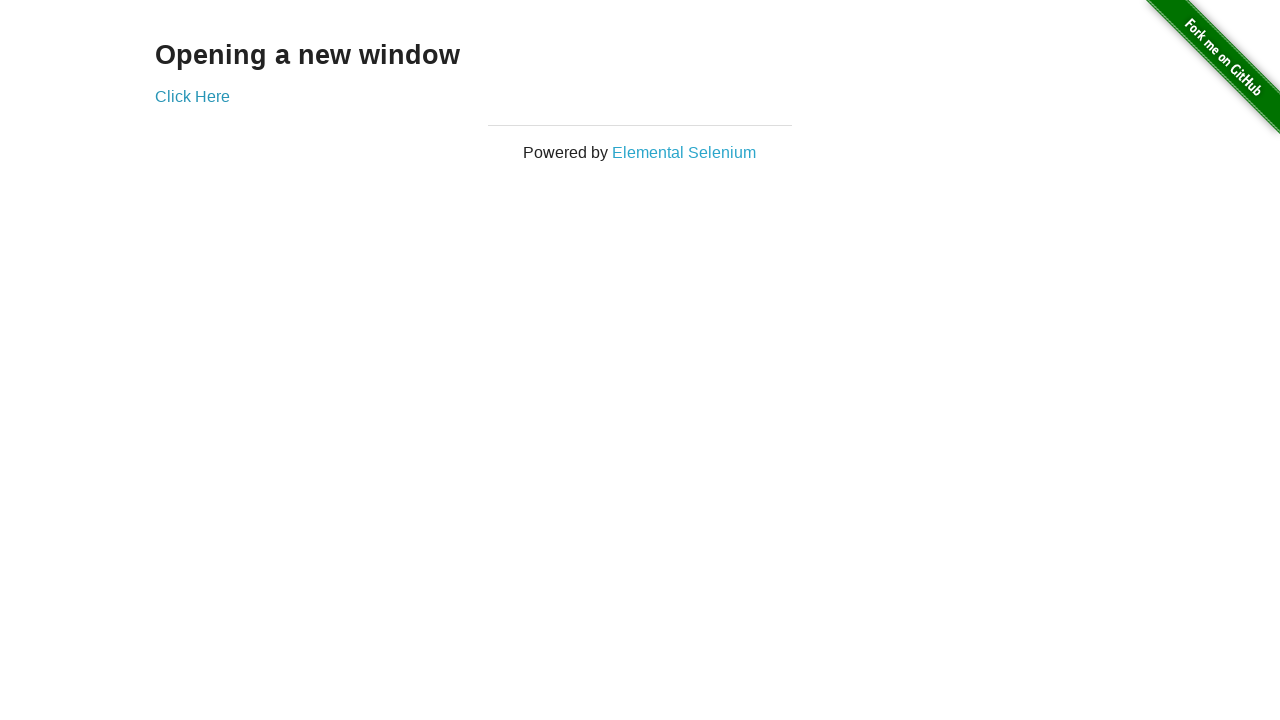

Verified new window page title is 'New Window'
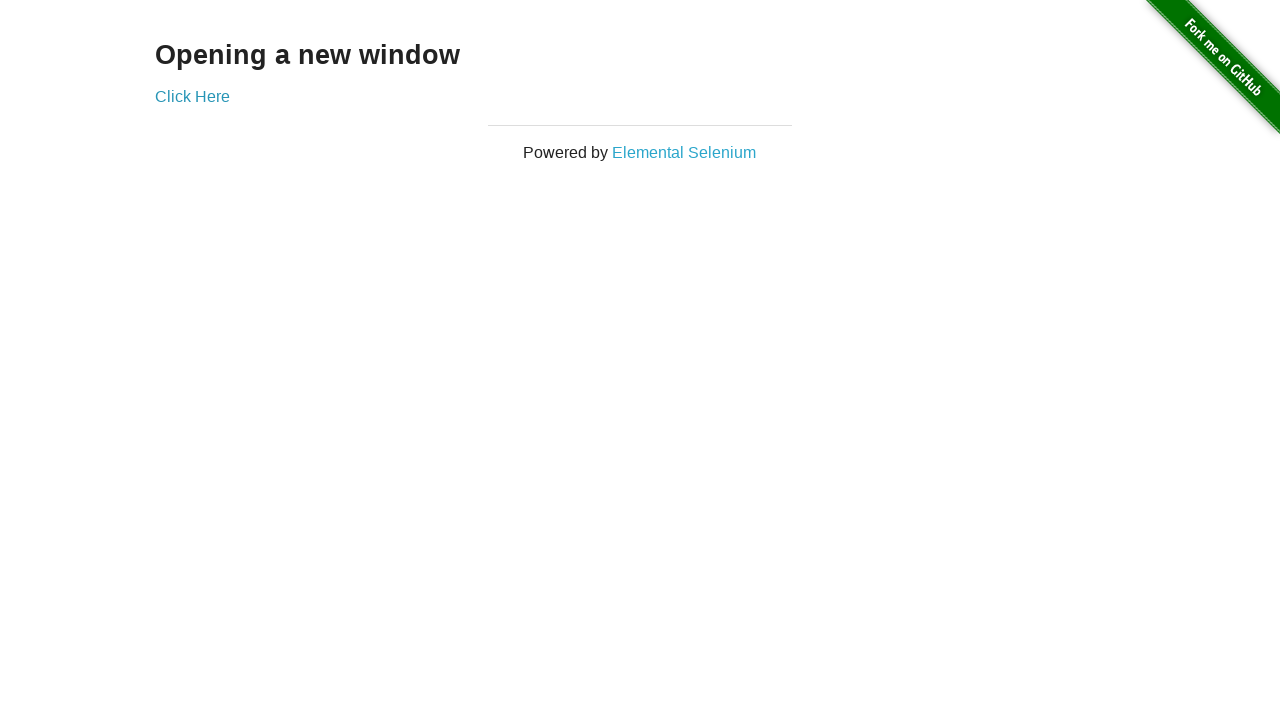

Verified new window heading text is 'New Window'
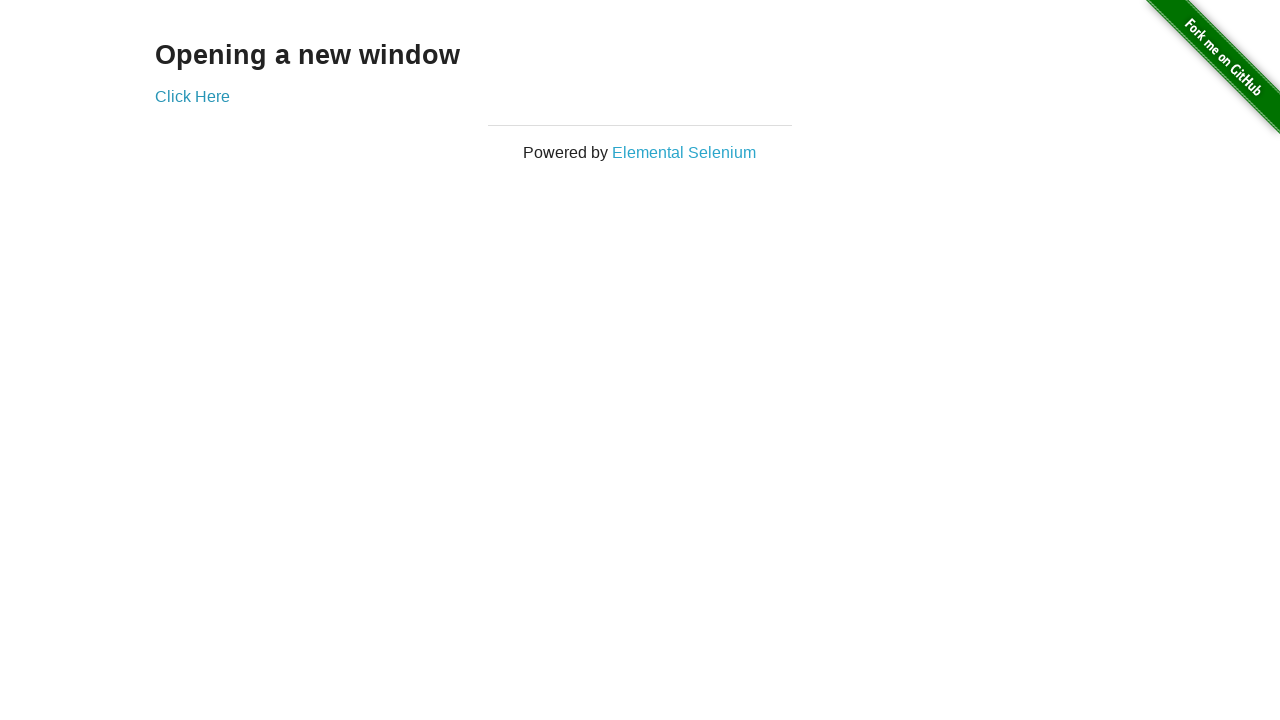

Switched back to original window
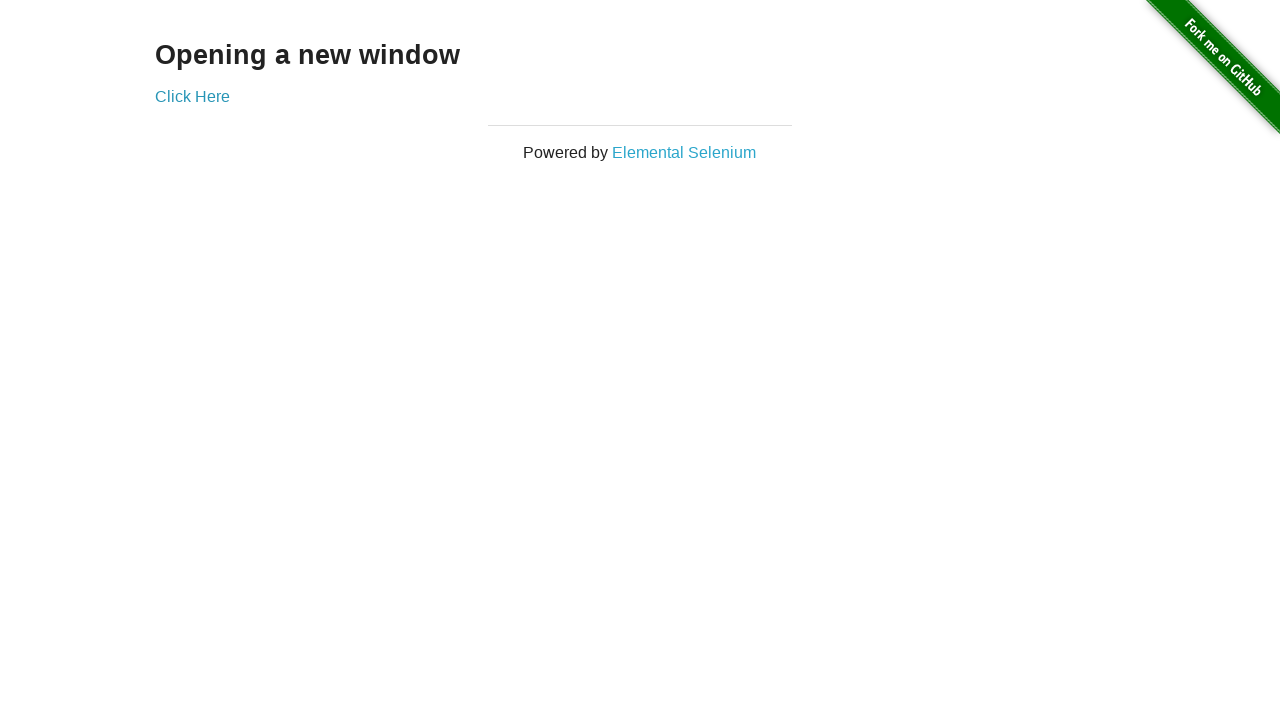

Verified original page title is still 'The Internet'
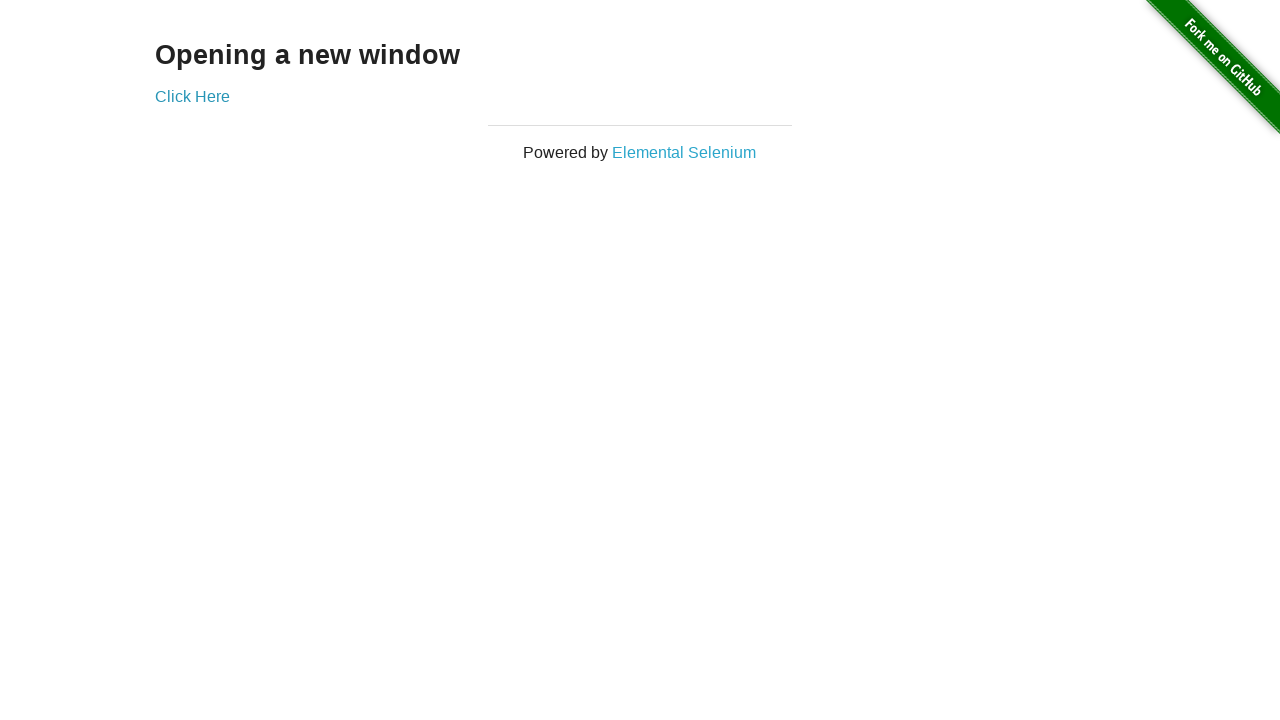

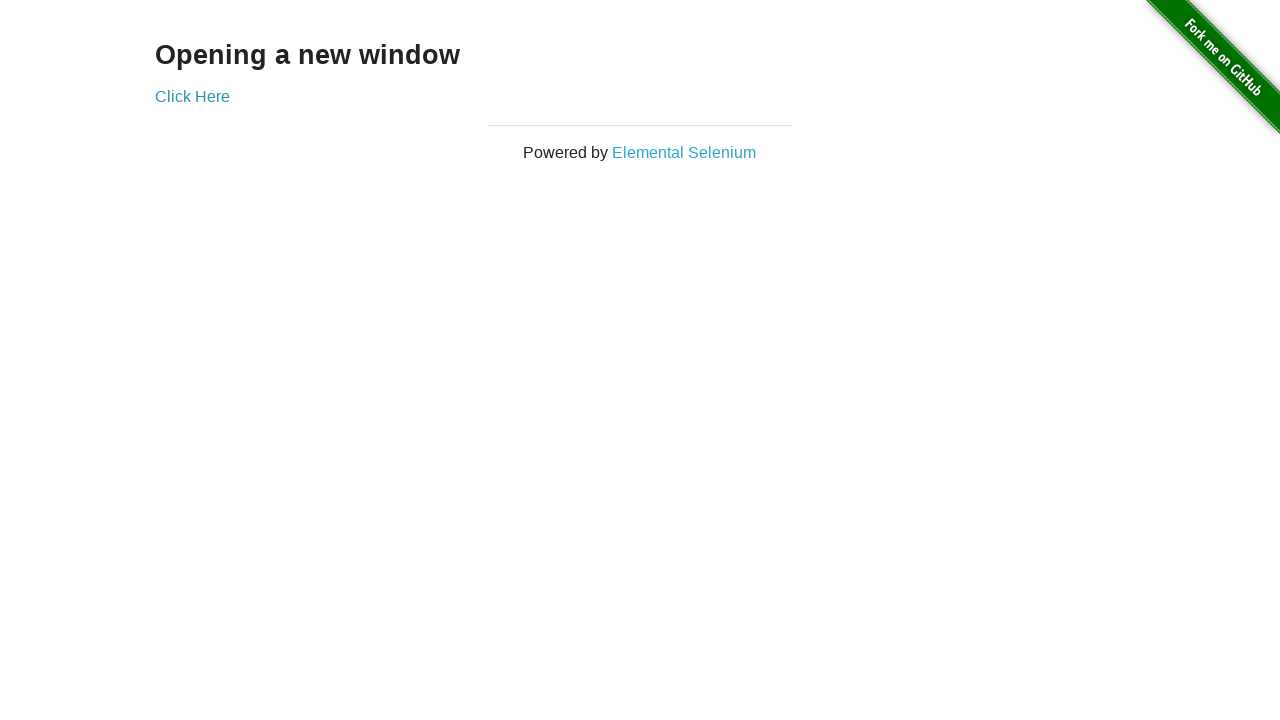